Tests text field sendKeys functionality by typing text into an input field and verifying the value

Starting URL: https://www.saucedemo.com

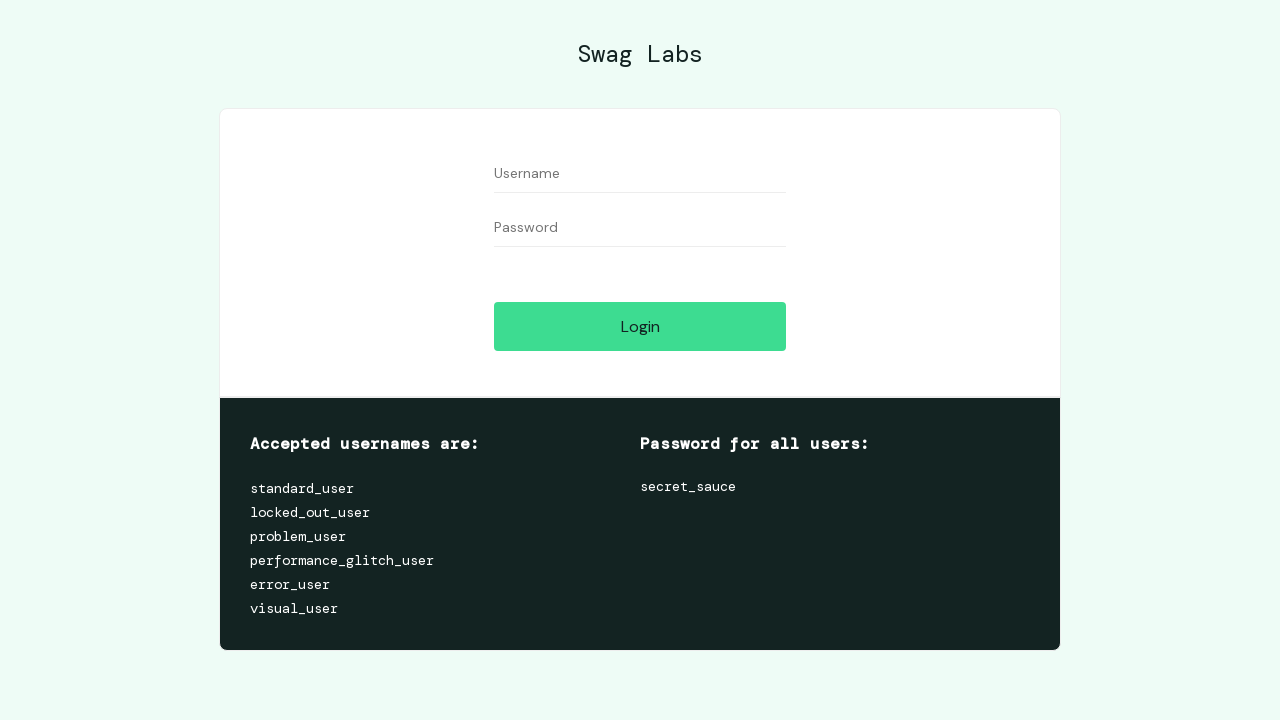

Filled username field with 'Foo' using sendKeys functionality on #user-name
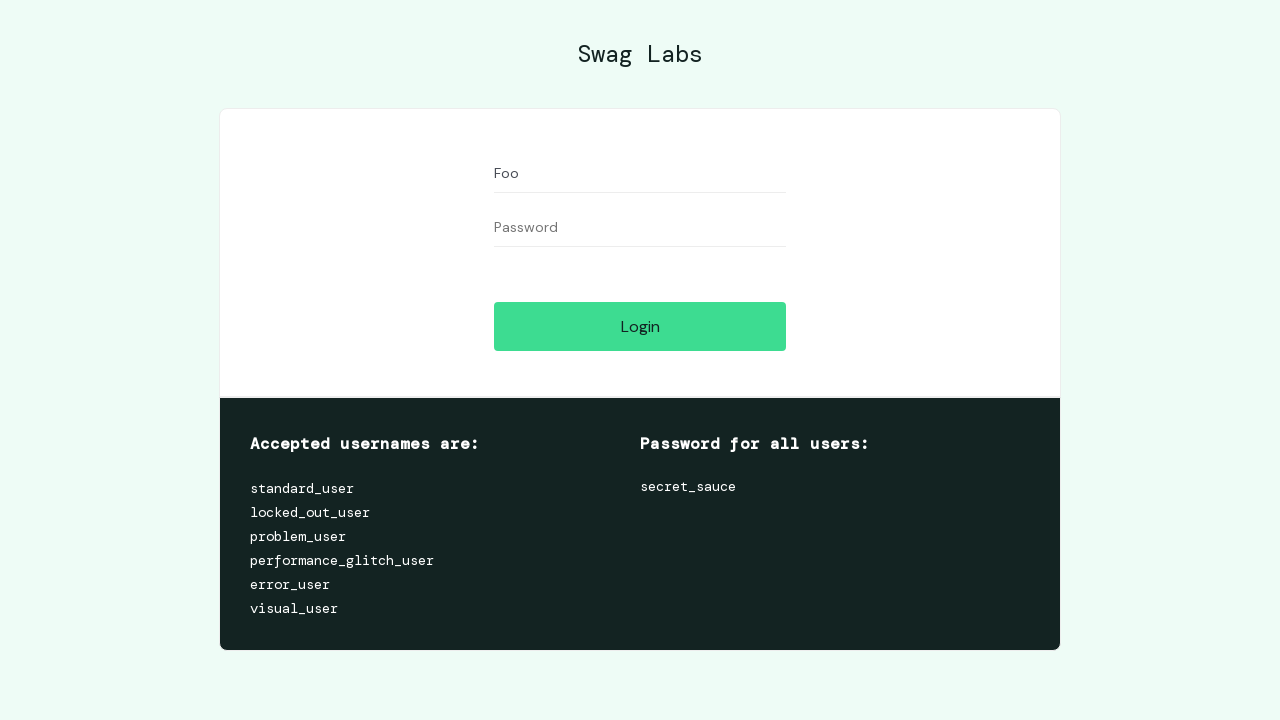

Verified that username field contains 'Foo'
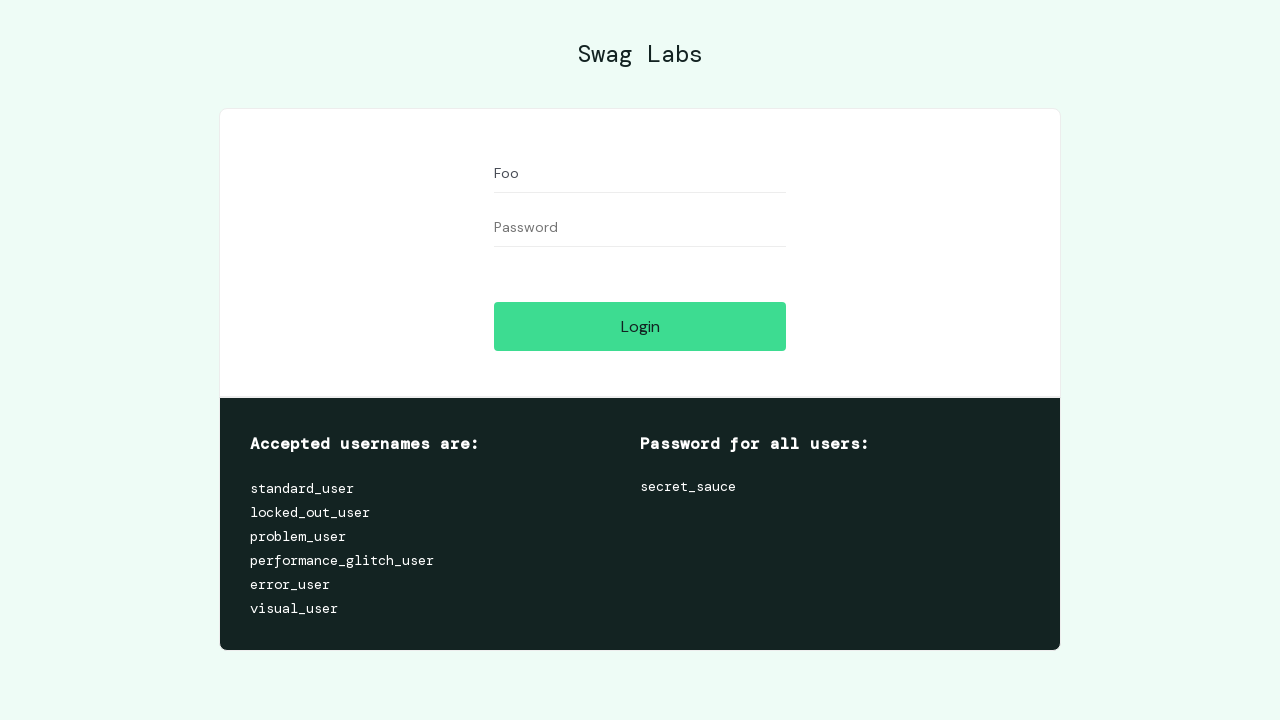

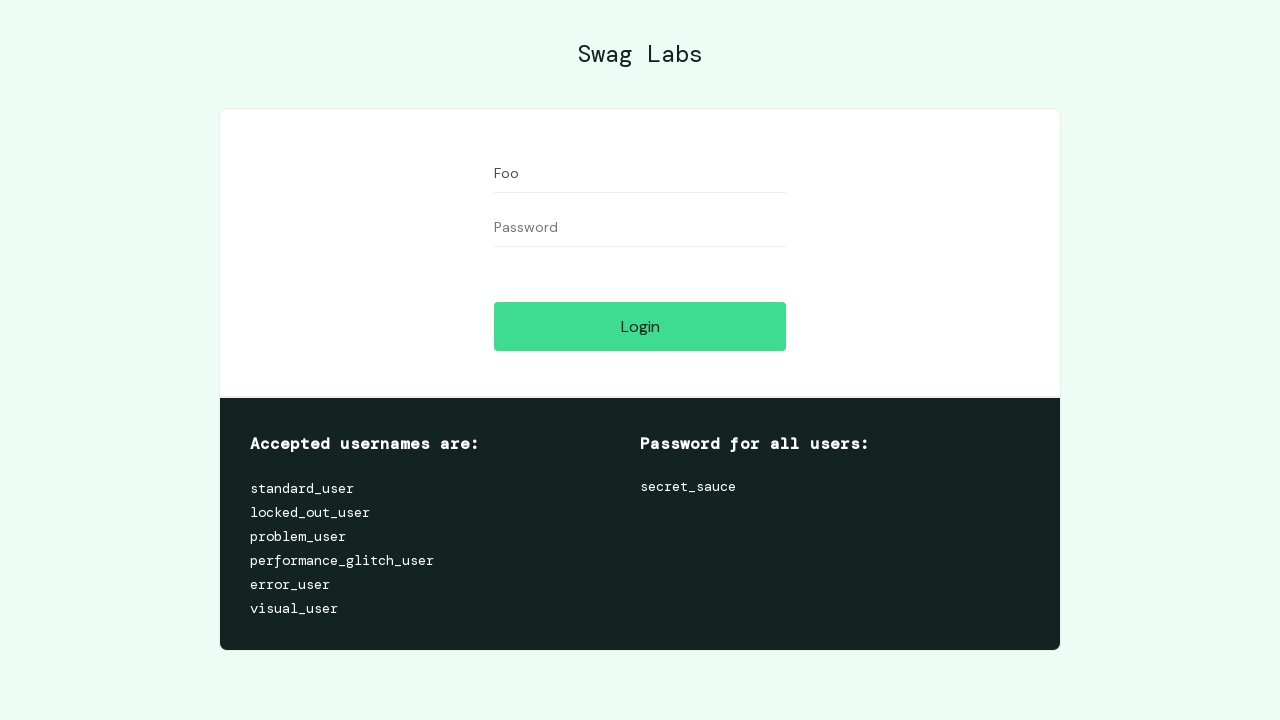